Tests selecting all checkboxes, then refreshing and selecting only the Heart Attack checkbox

Starting URL: https://automationfc.github.io/multiple-fields/

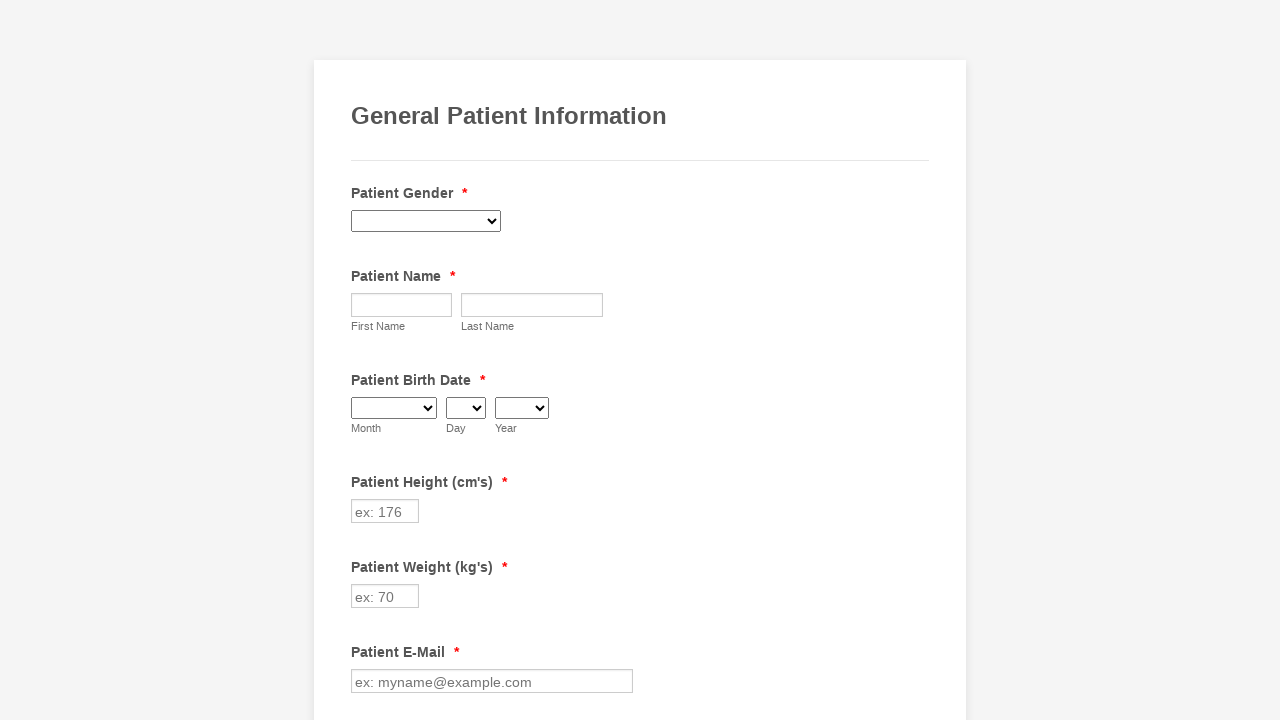

Located all checkboxes in the form
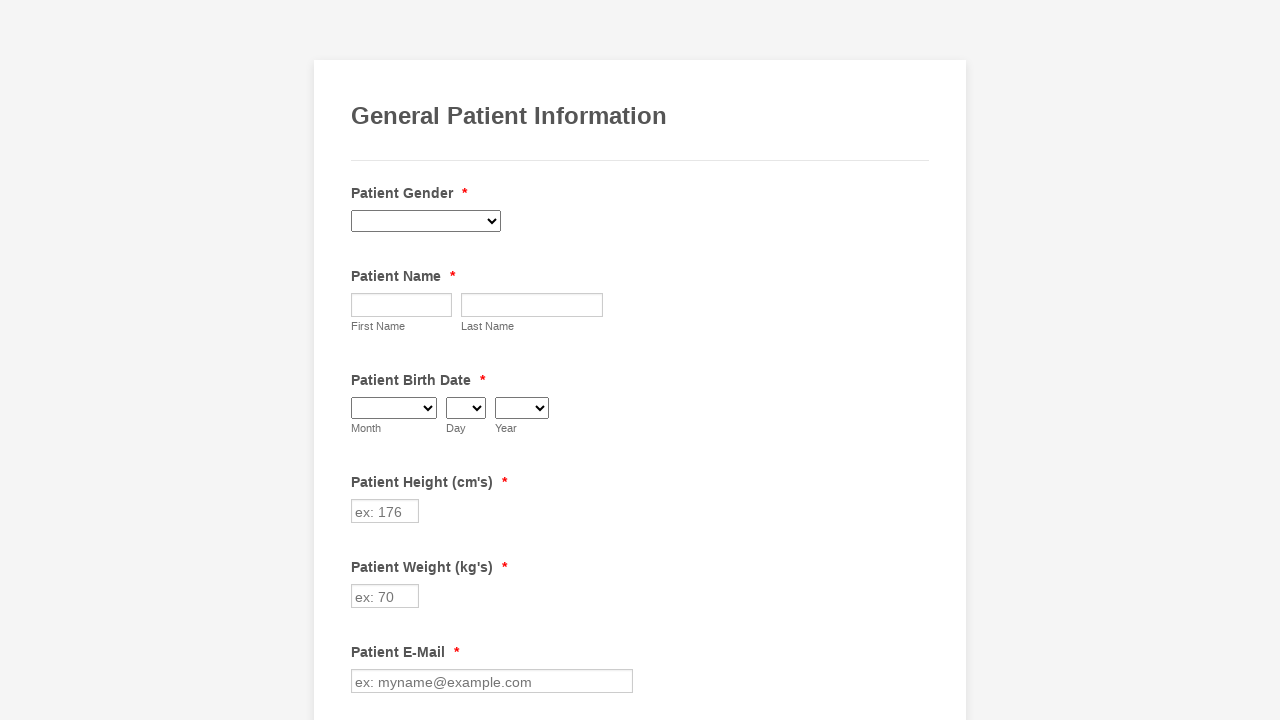

Clicked checkbox 0 to select it at (362, 360) on div.form-single-column input[type='checkbox'] >> nth=0
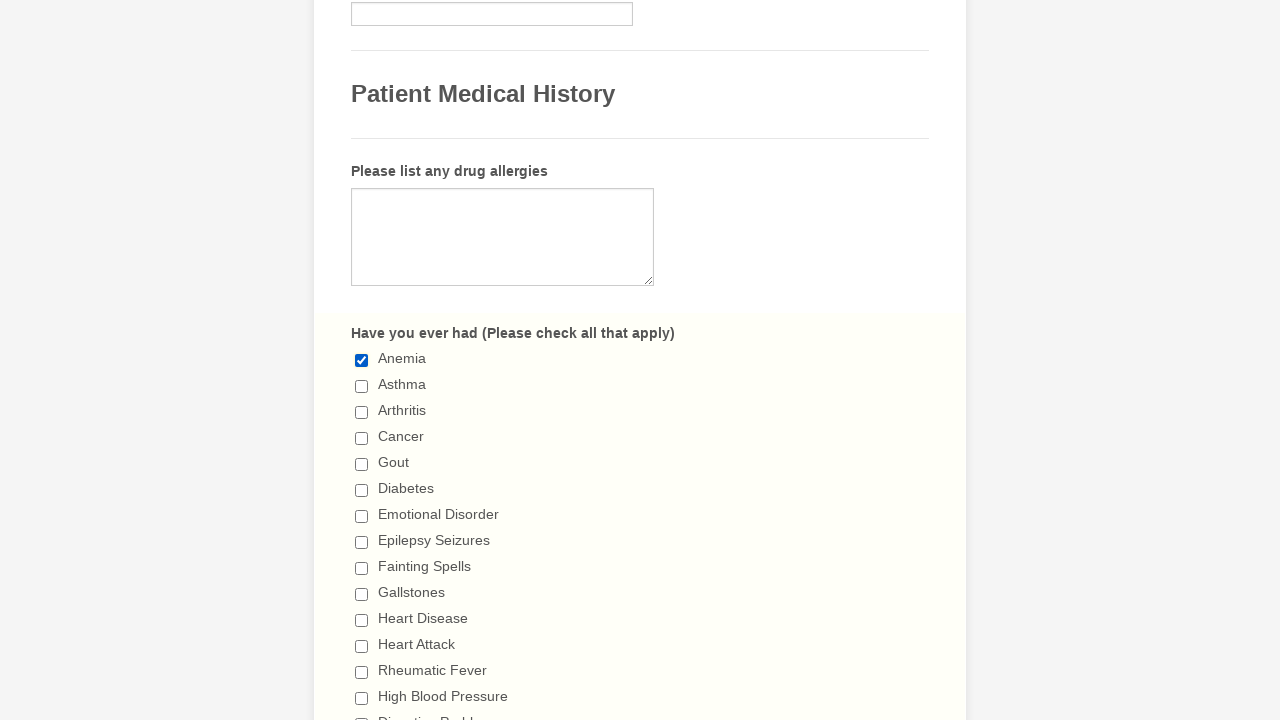

Clicked checkbox 1 to select it at (362, 386) on div.form-single-column input[type='checkbox'] >> nth=1
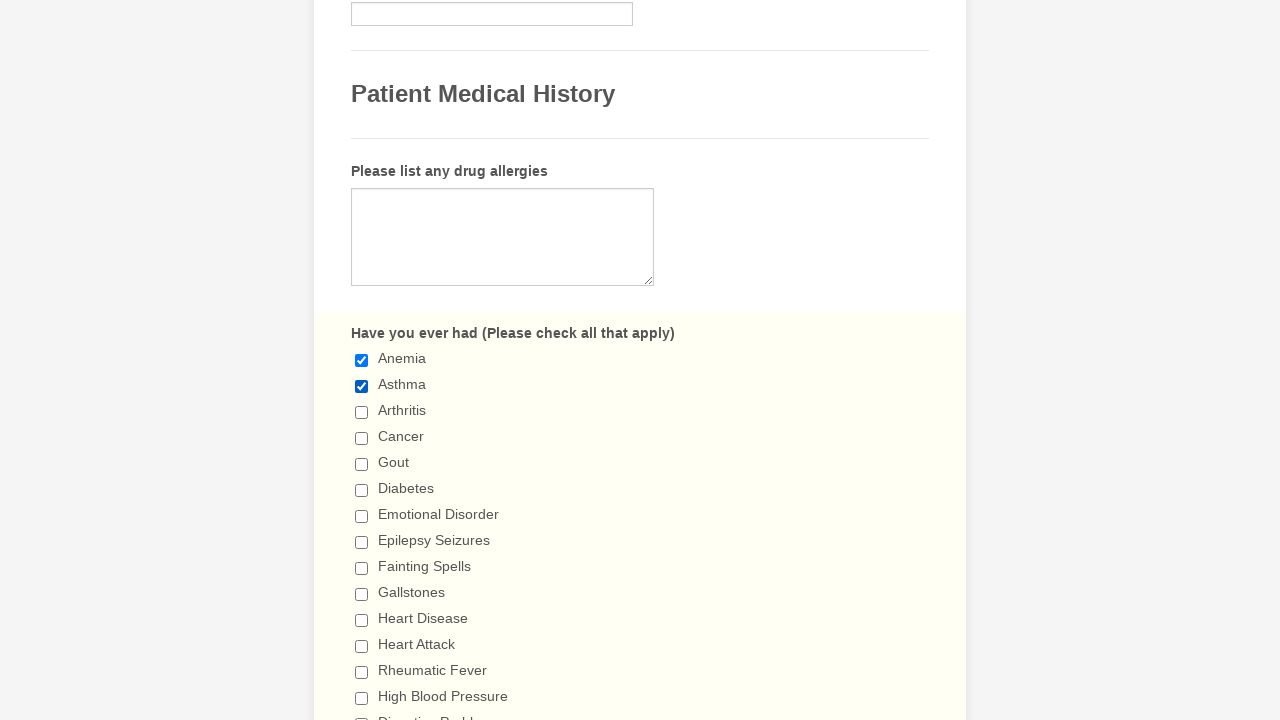

Clicked checkbox 2 to select it at (362, 412) on div.form-single-column input[type='checkbox'] >> nth=2
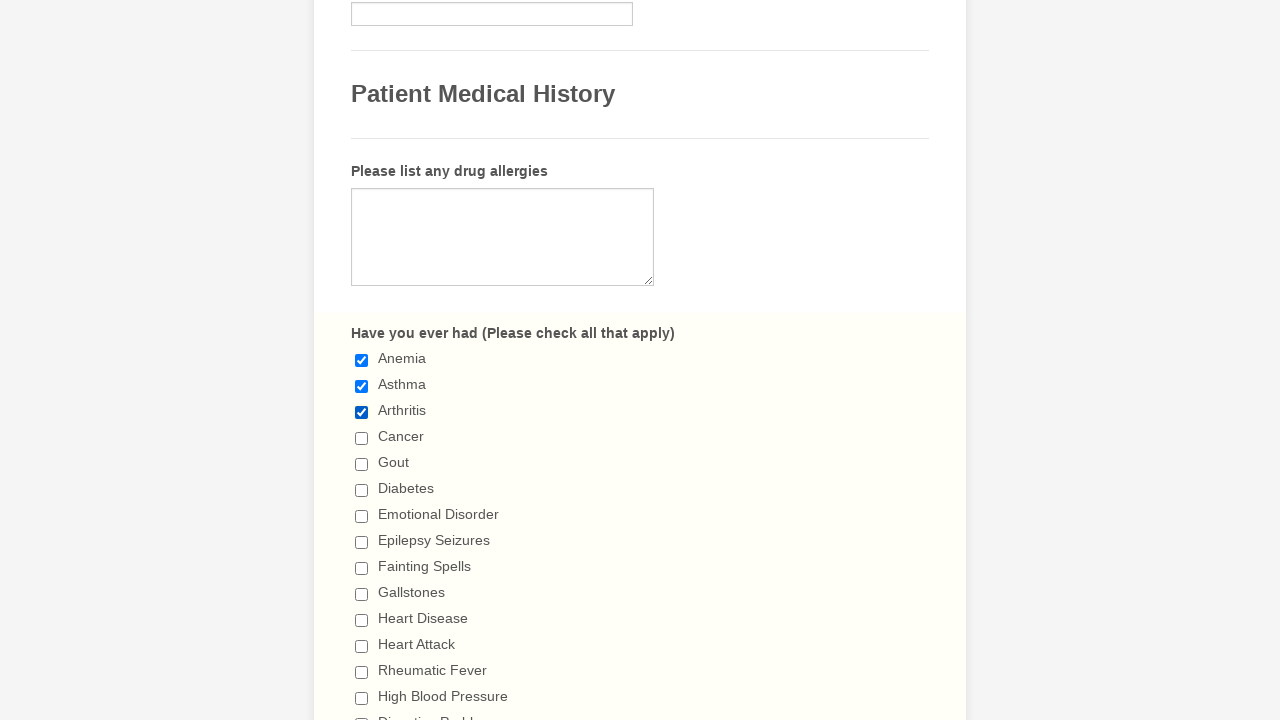

Clicked checkbox 3 to select it at (362, 438) on div.form-single-column input[type='checkbox'] >> nth=3
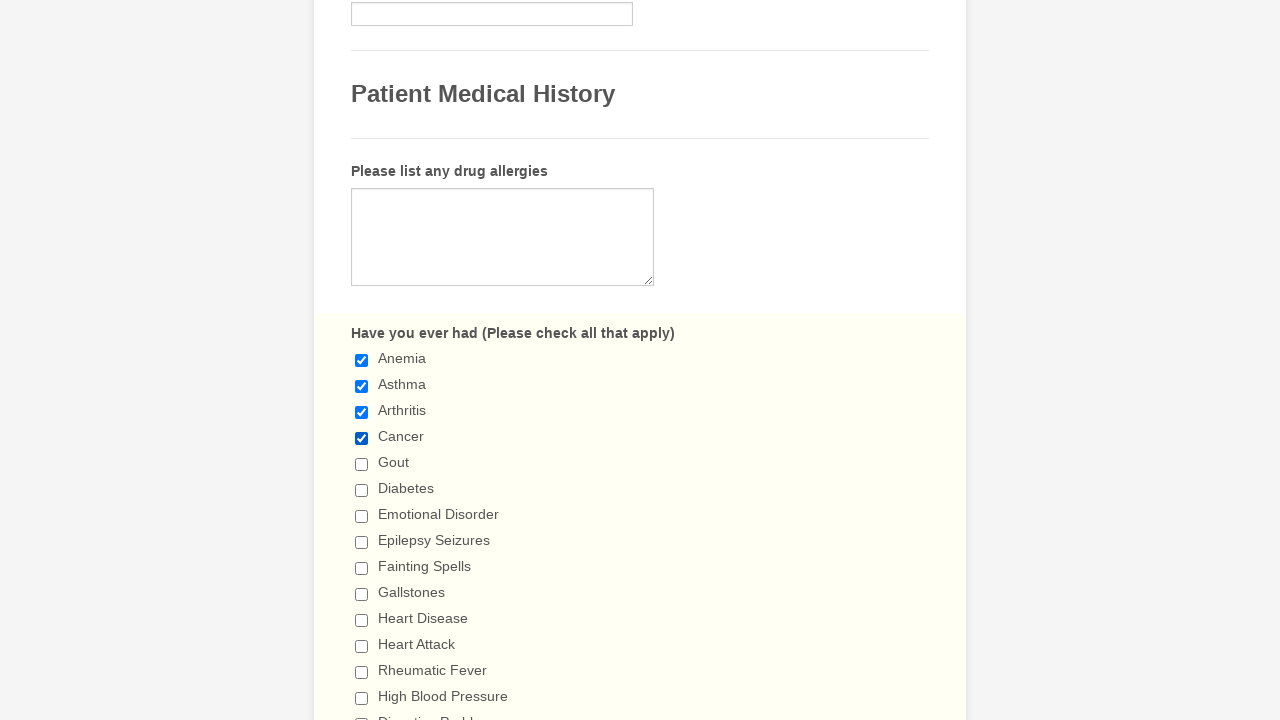

Clicked checkbox 4 to select it at (362, 464) on div.form-single-column input[type='checkbox'] >> nth=4
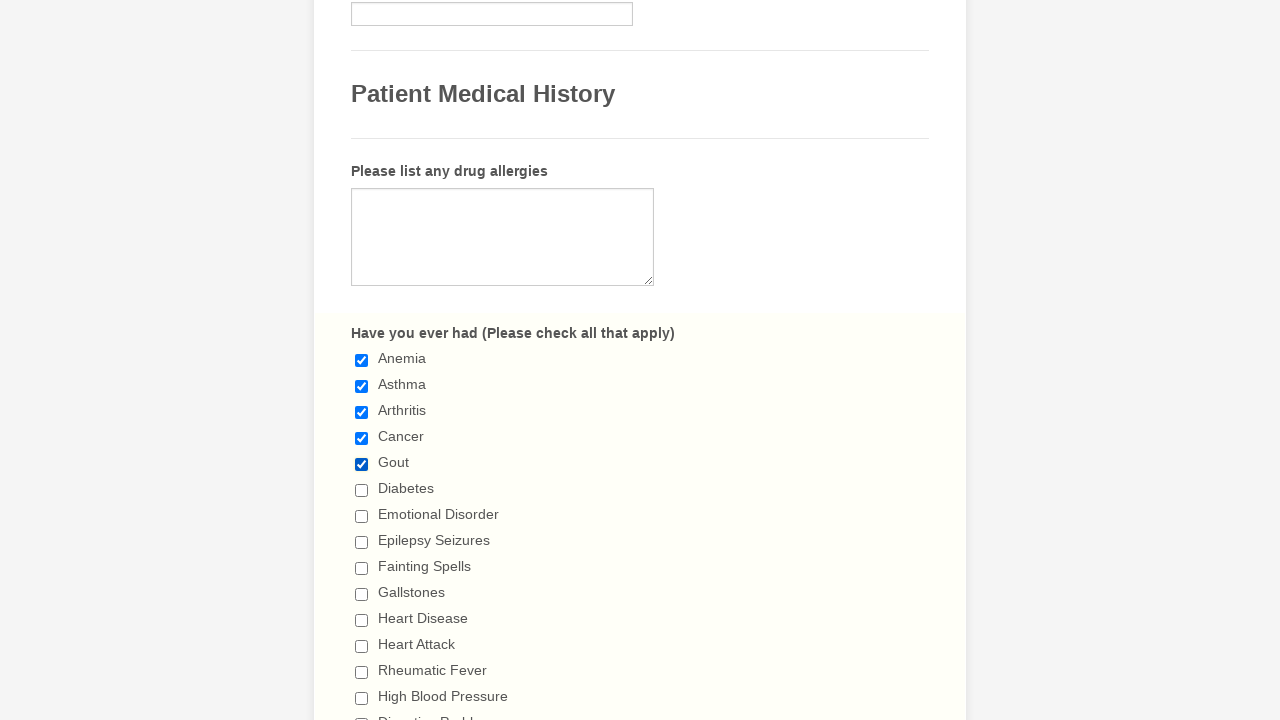

Clicked checkbox 5 to select it at (362, 490) on div.form-single-column input[type='checkbox'] >> nth=5
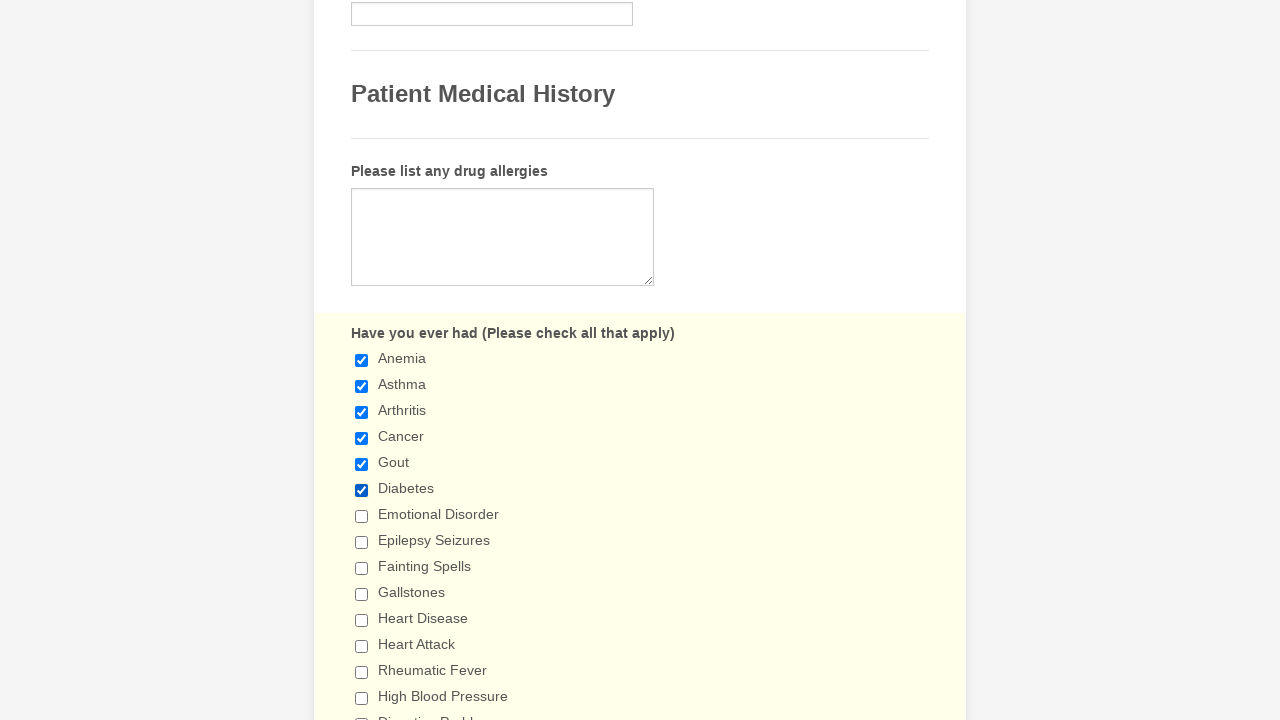

Clicked checkbox 6 to select it at (362, 516) on div.form-single-column input[type='checkbox'] >> nth=6
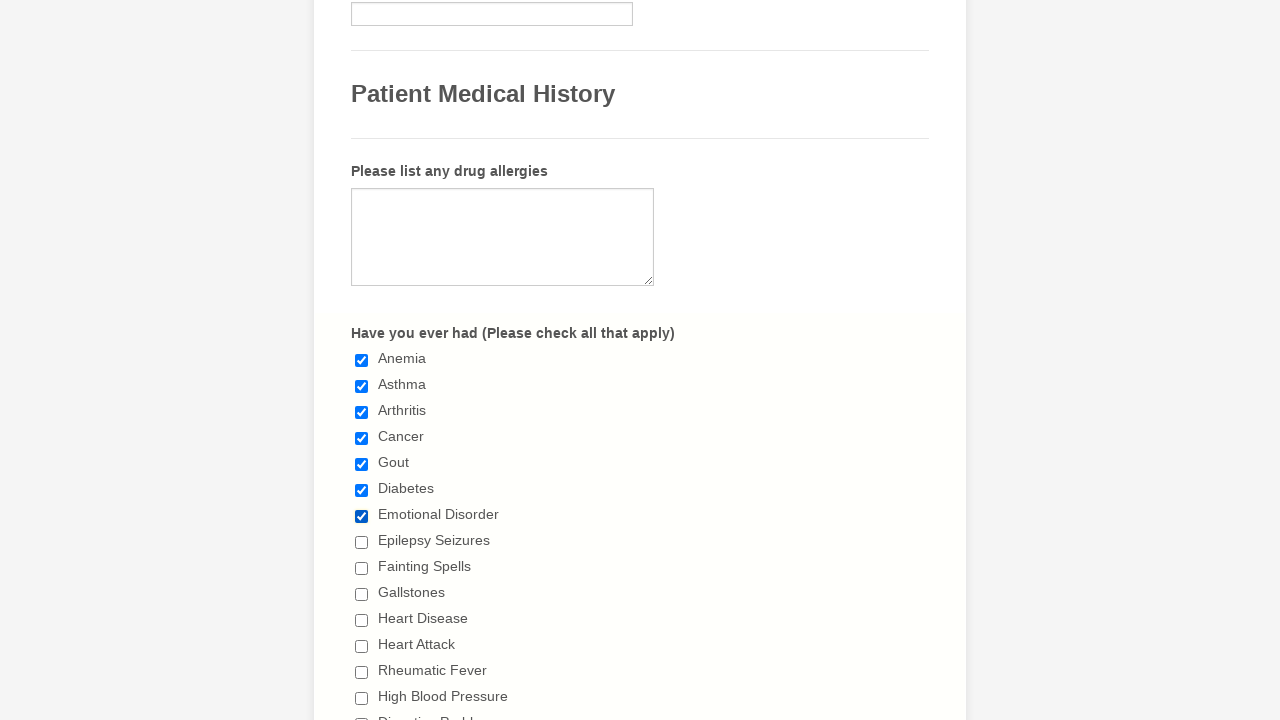

Clicked checkbox 7 to select it at (362, 542) on div.form-single-column input[type='checkbox'] >> nth=7
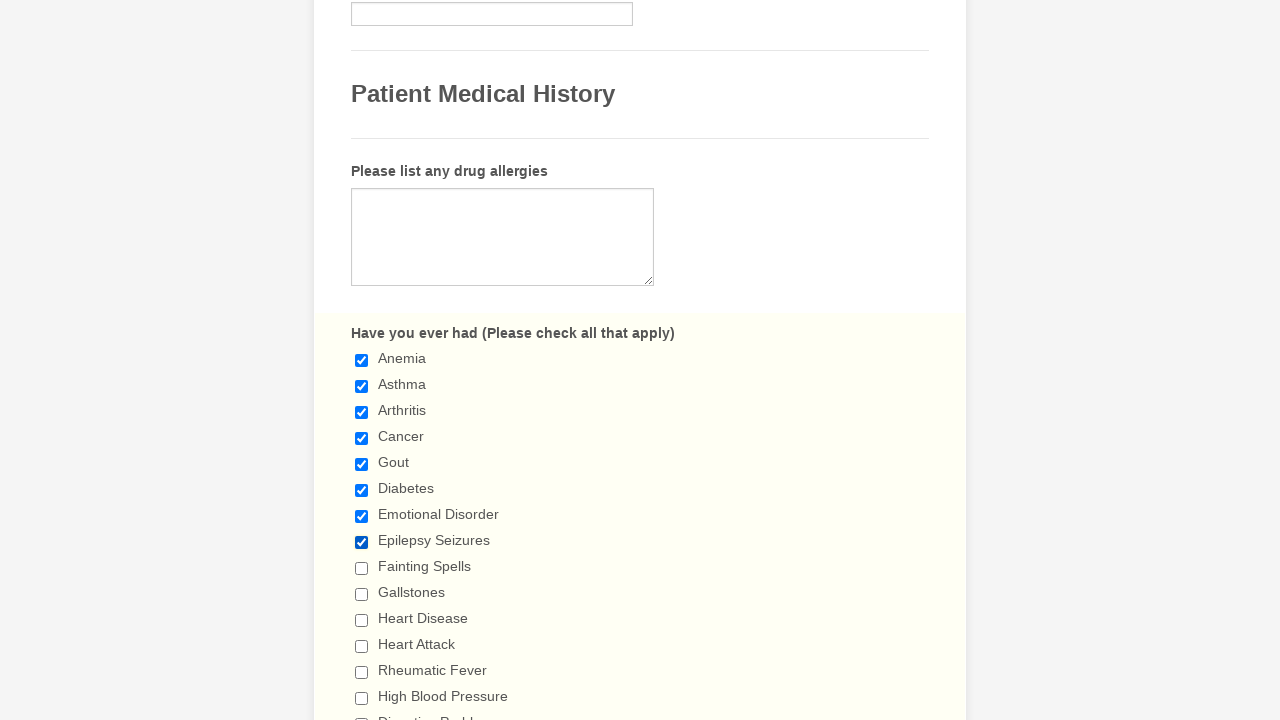

Clicked checkbox 8 to select it at (362, 568) on div.form-single-column input[type='checkbox'] >> nth=8
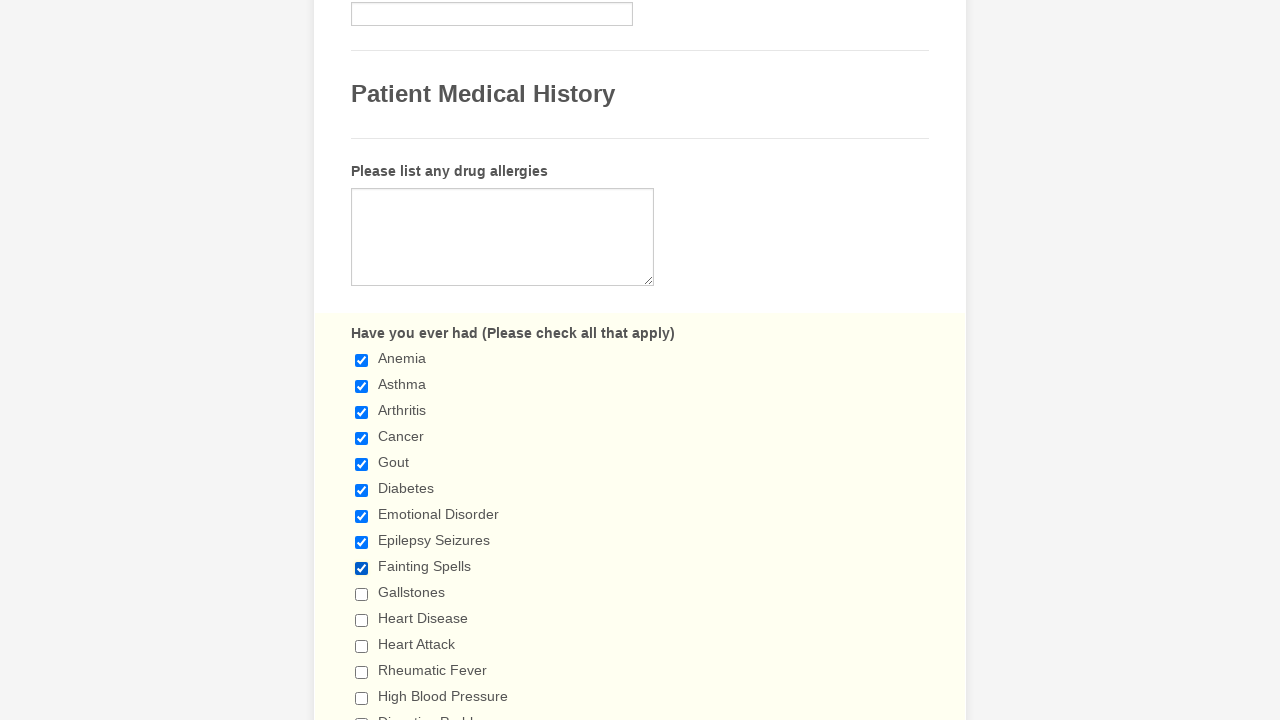

Clicked checkbox 9 to select it at (362, 594) on div.form-single-column input[type='checkbox'] >> nth=9
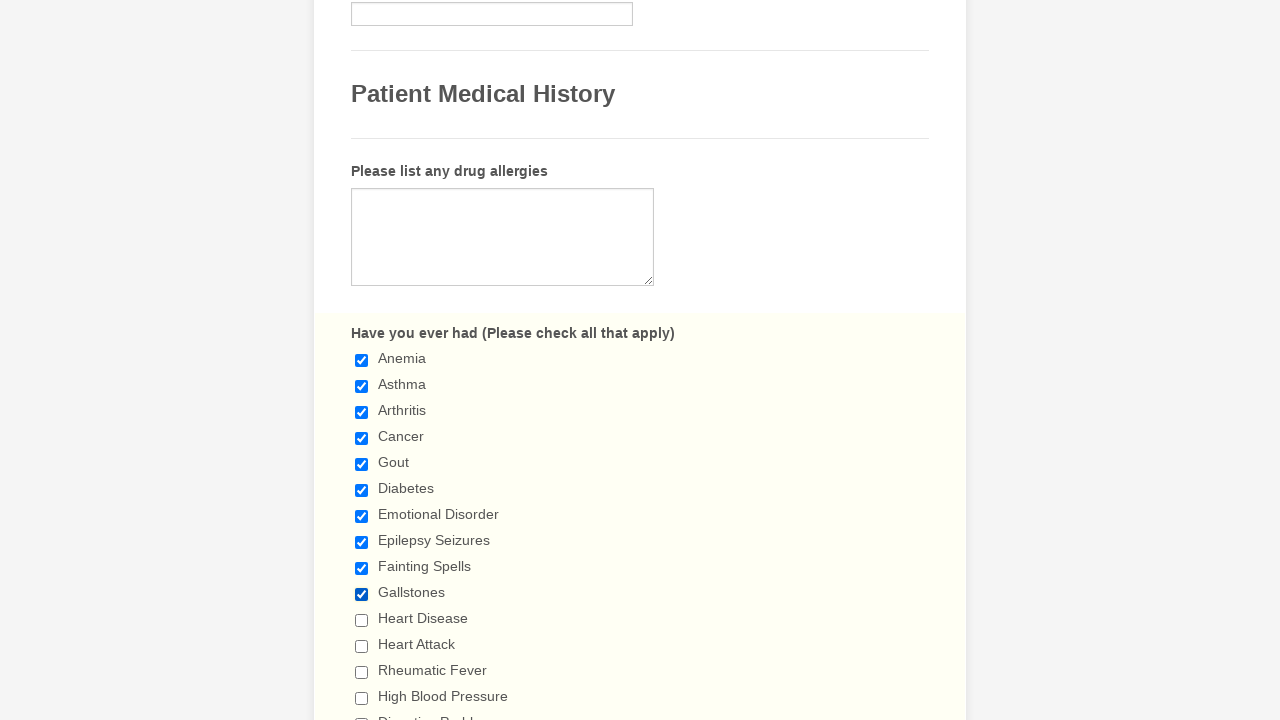

Clicked checkbox 10 to select it at (362, 620) on div.form-single-column input[type='checkbox'] >> nth=10
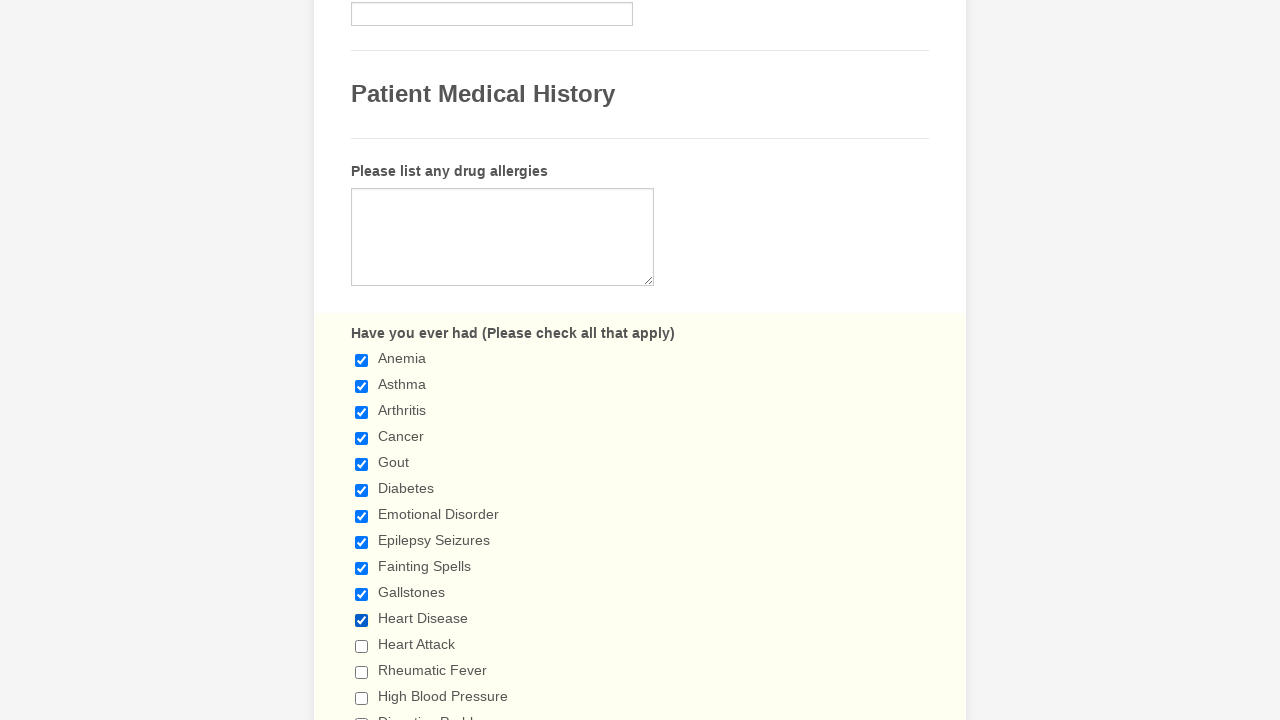

Clicked checkbox 11 to select it at (362, 646) on div.form-single-column input[type='checkbox'] >> nth=11
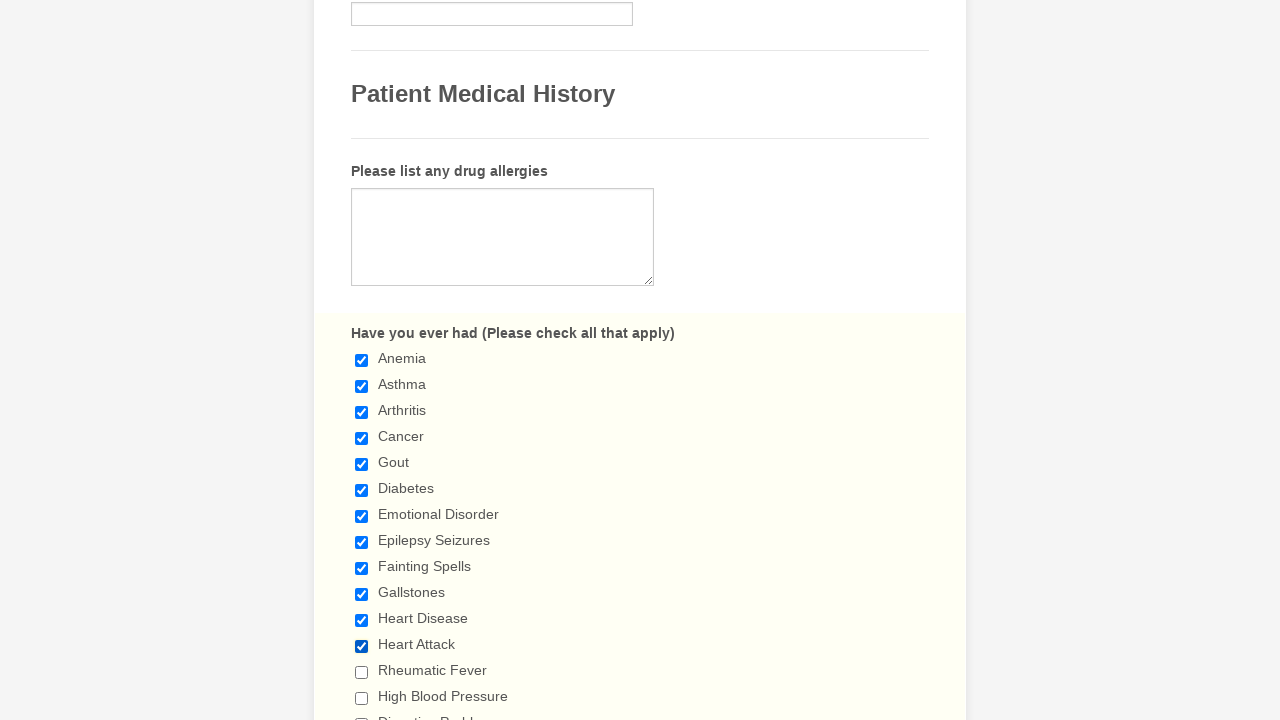

Clicked checkbox 12 to select it at (362, 672) on div.form-single-column input[type='checkbox'] >> nth=12
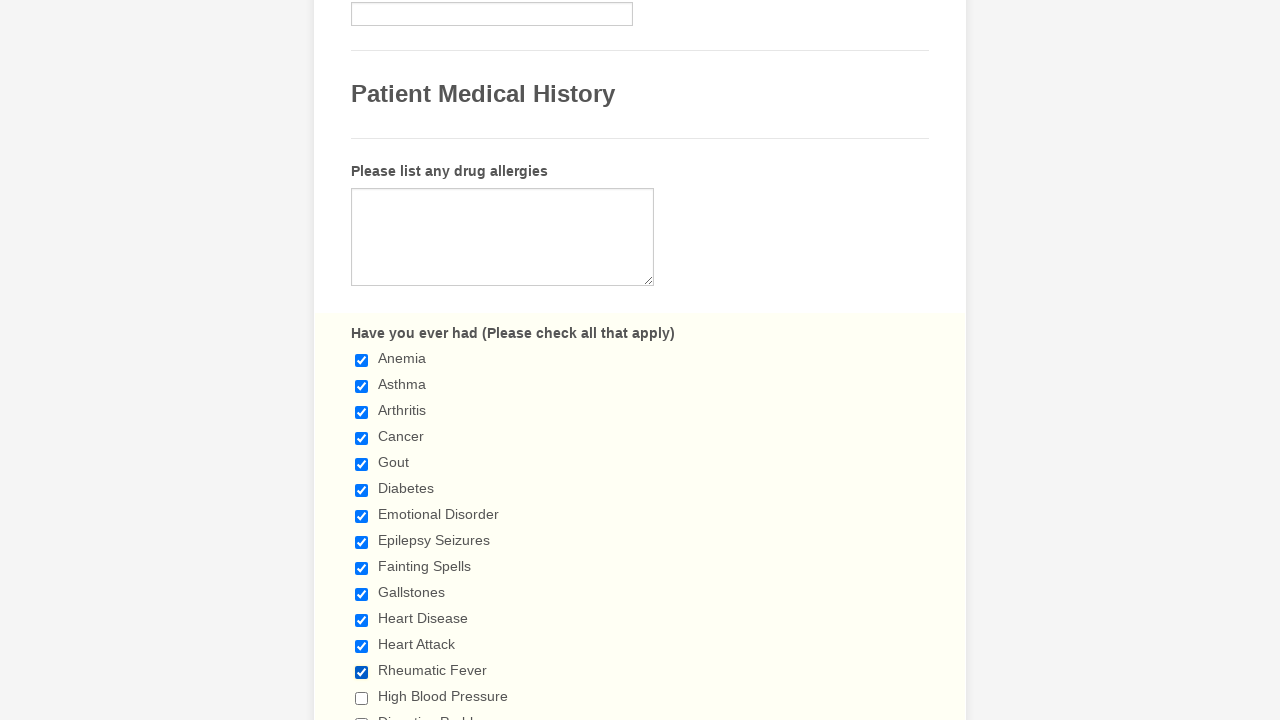

Clicked checkbox 13 to select it at (362, 698) on div.form-single-column input[type='checkbox'] >> nth=13
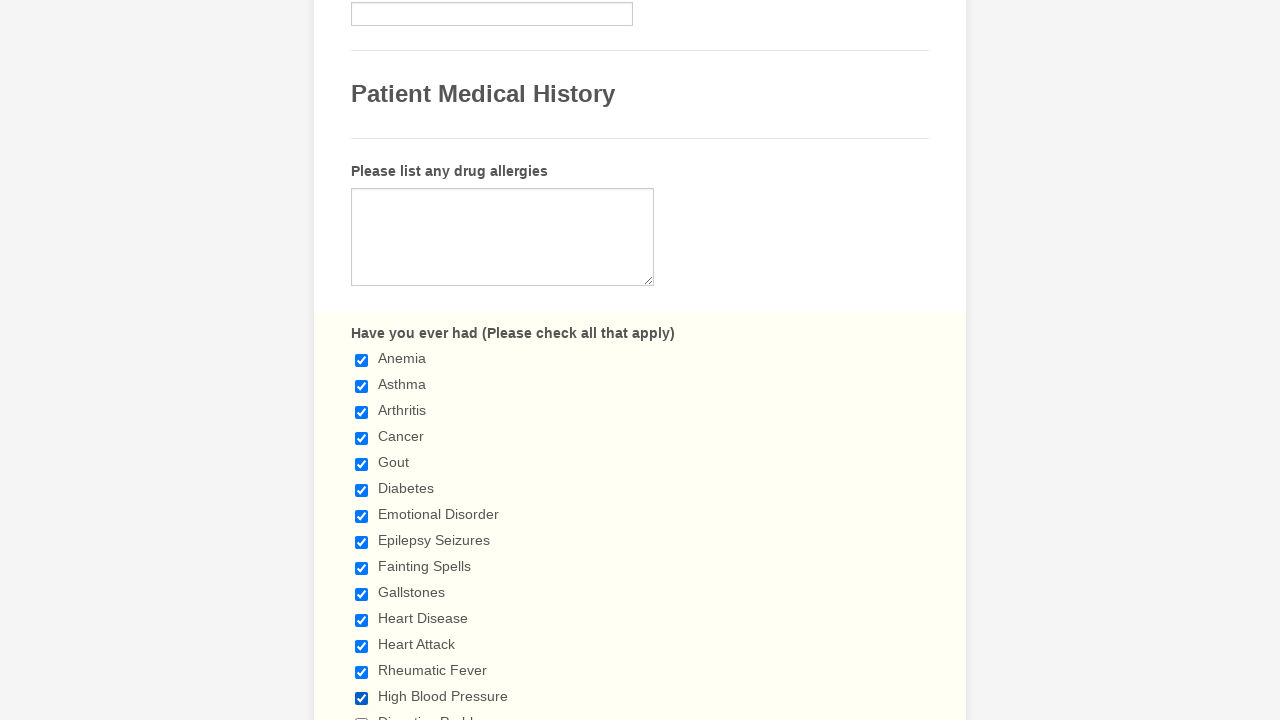

Clicked checkbox 14 to select it at (362, 714) on div.form-single-column input[type='checkbox'] >> nth=14
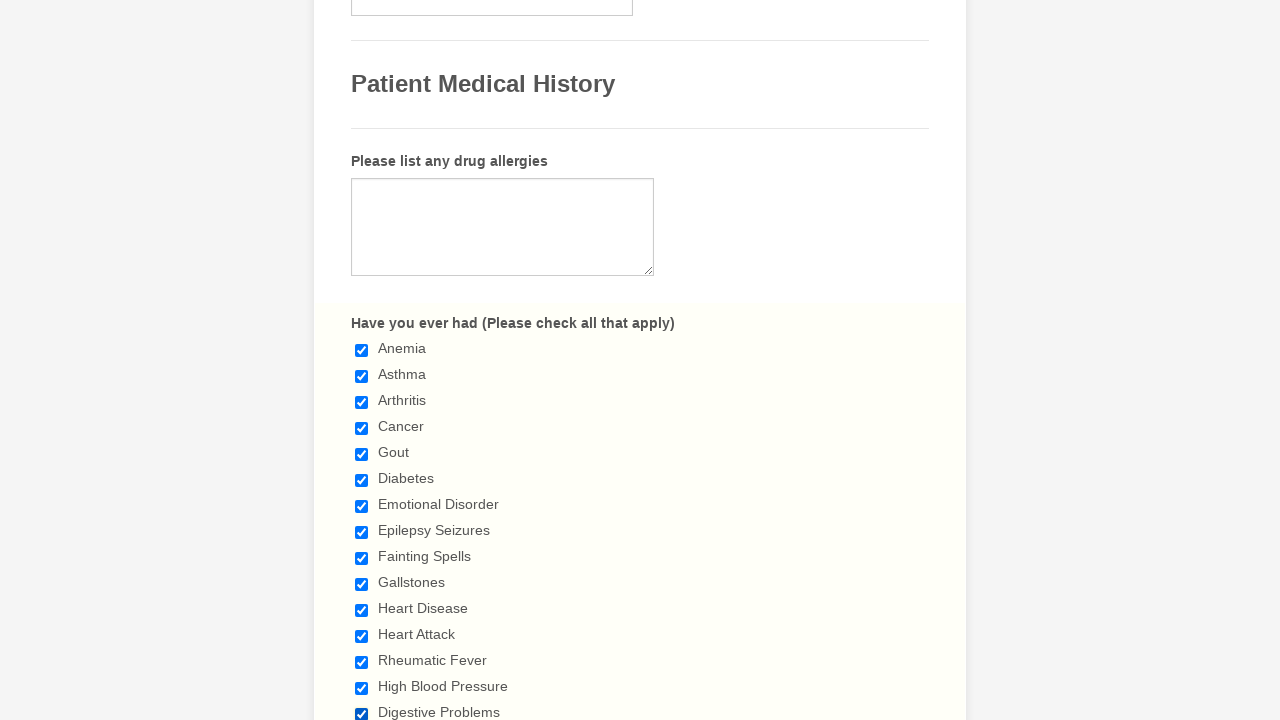

Clicked checkbox 15 to select it at (362, 360) on div.form-single-column input[type='checkbox'] >> nth=15
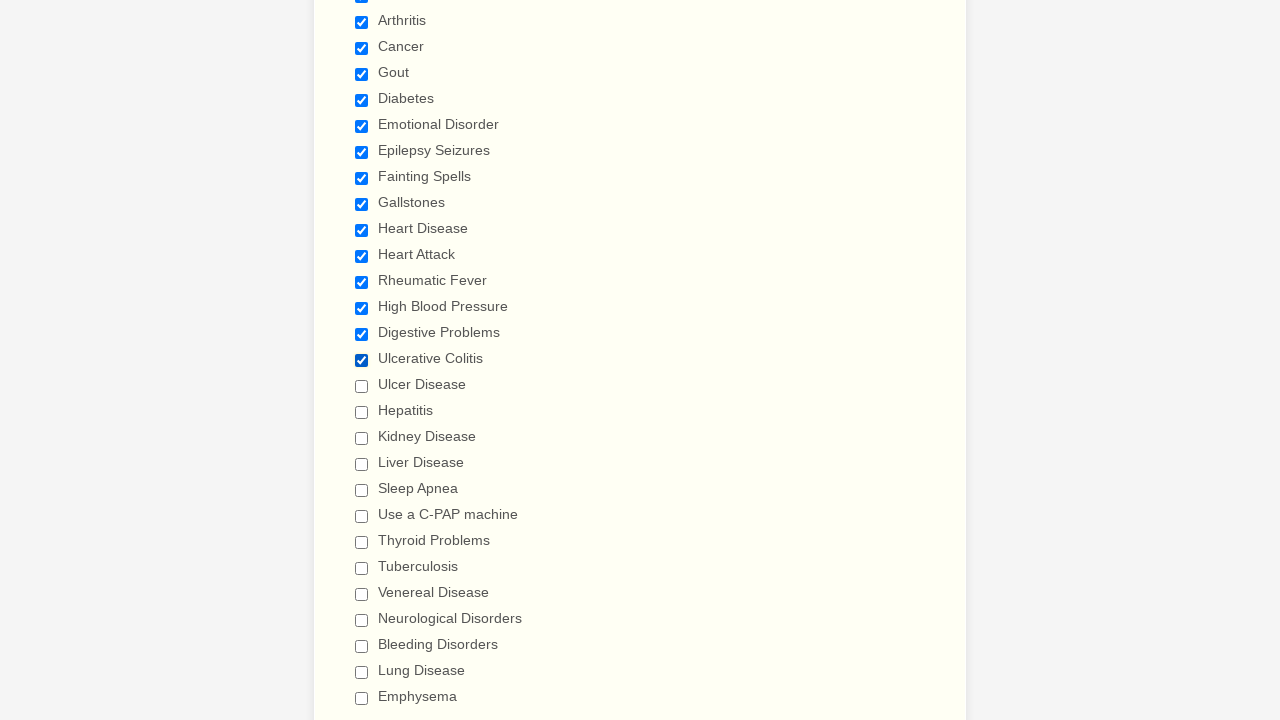

Clicked checkbox 16 to select it at (362, 386) on div.form-single-column input[type='checkbox'] >> nth=16
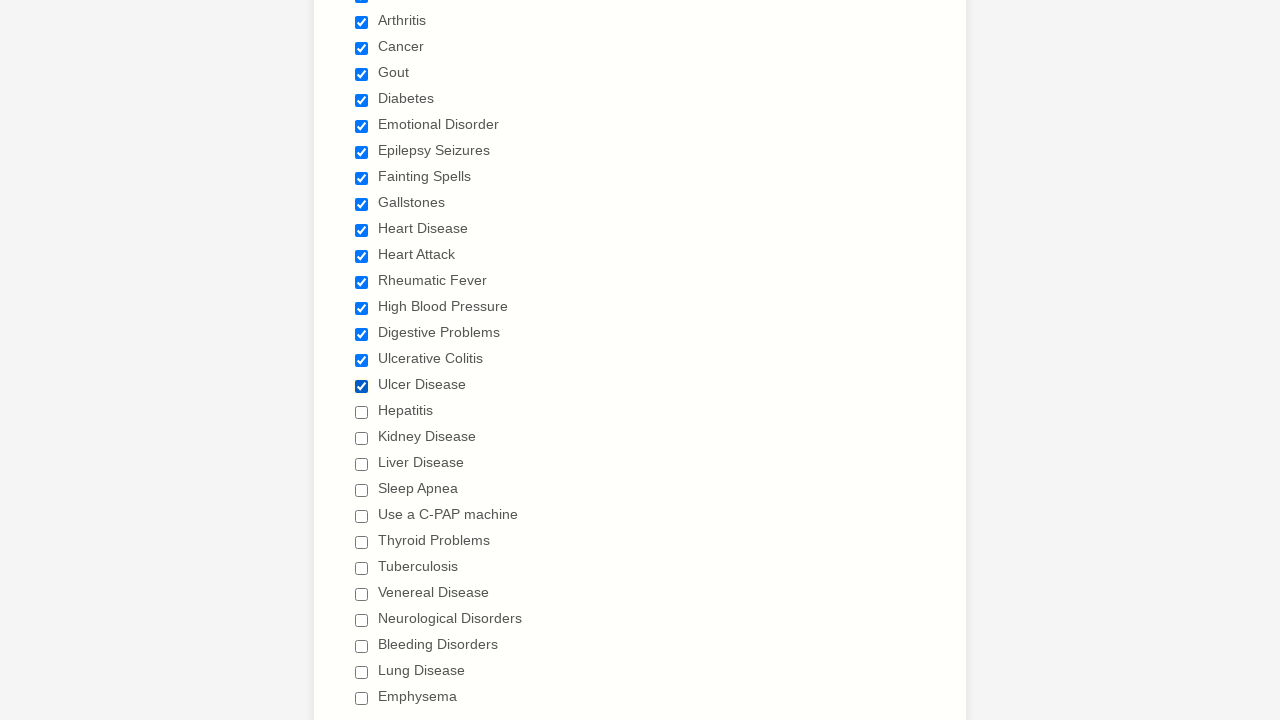

Clicked checkbox 17 to select it at (362, 412) on div.form-single-column input[type='checkbox'] >> nth=17
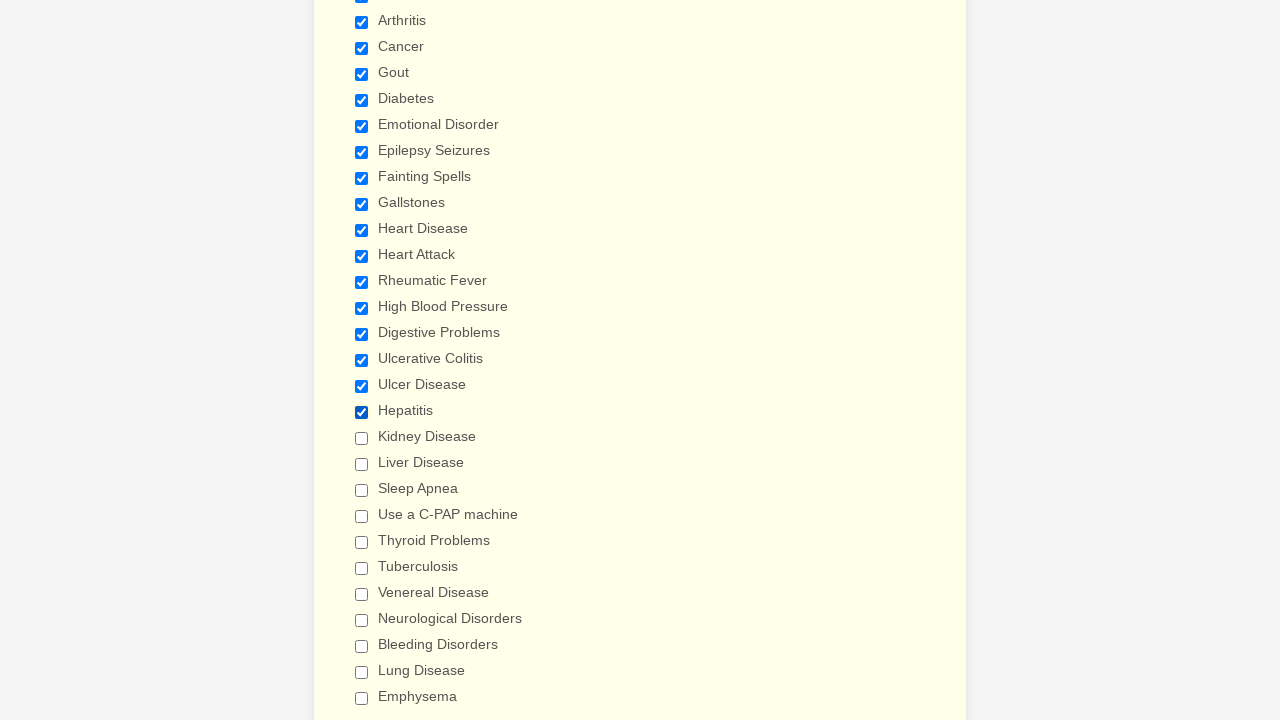

Clicked checkbox 18 to select it at (362, 438) on div.form-single-column input[type='checkbox'] >> nth=18
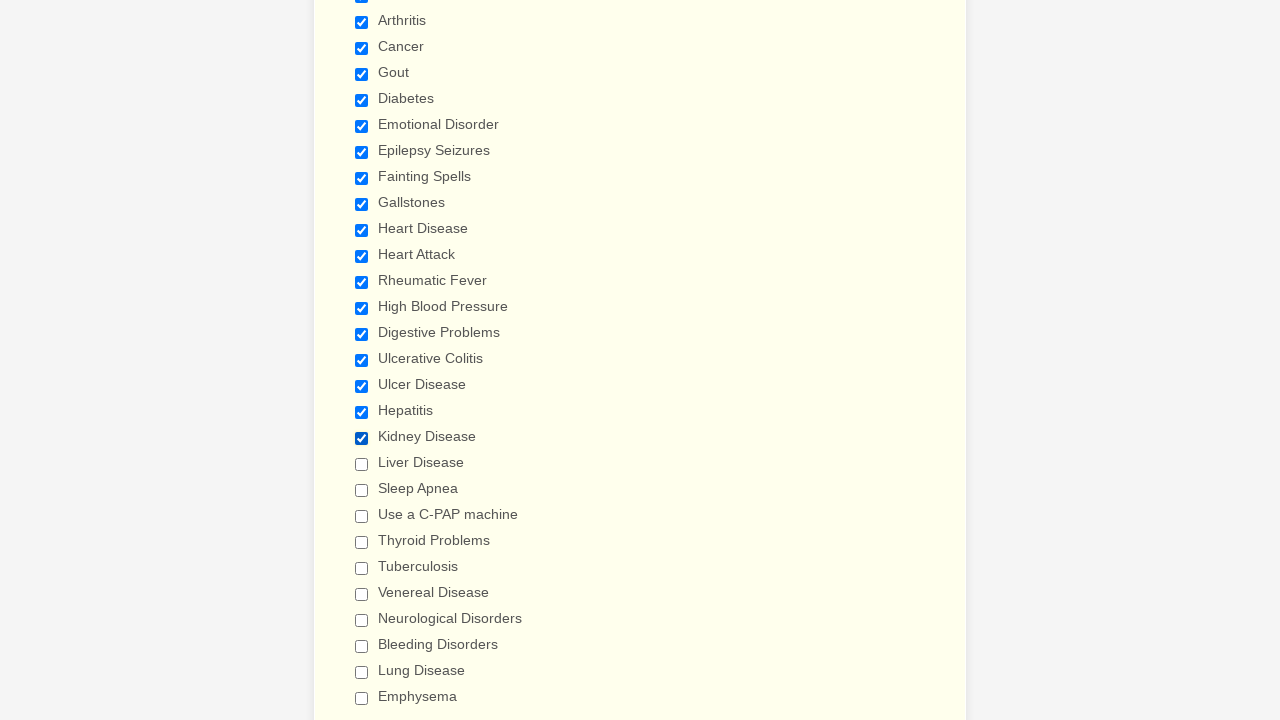

Clicked checkbox 19 to select it at (362, 464) on div.form-single-column input[type='checkbox'] >> nth=19
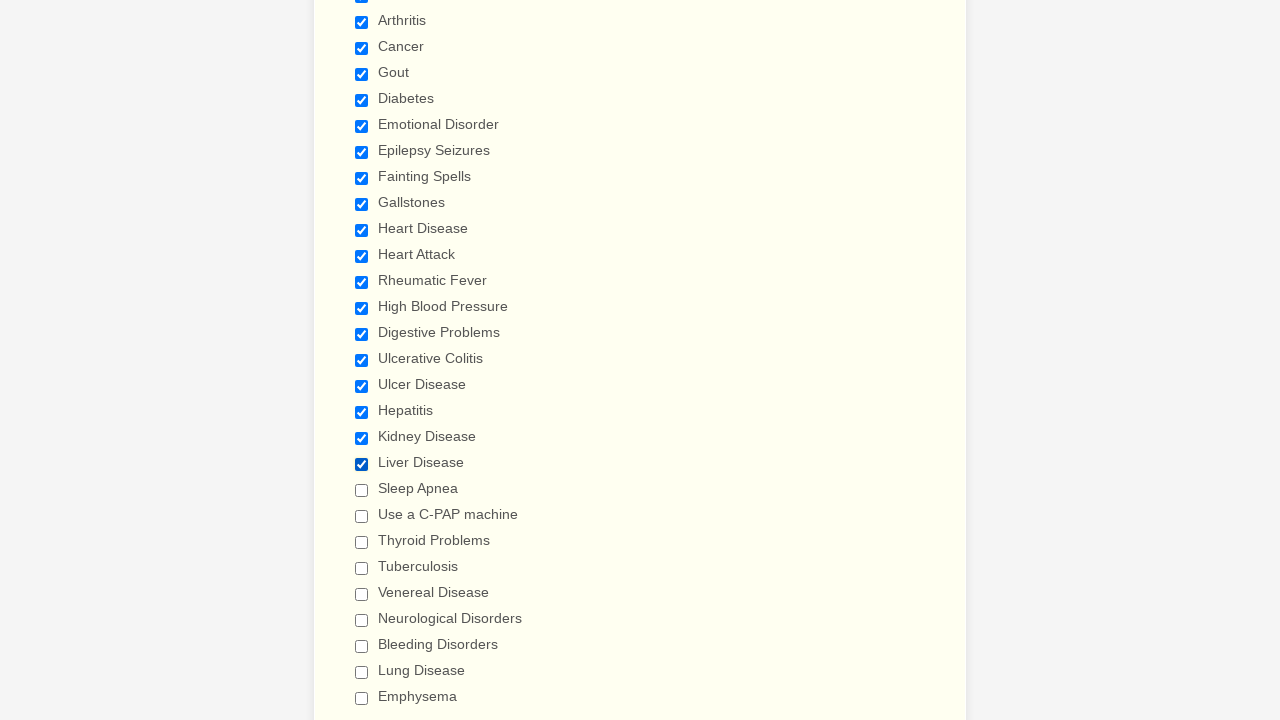

Clicked checkbox 20 to select it at (362, 490) on div.form-single-column input[type='checkbox'] >> nth=20
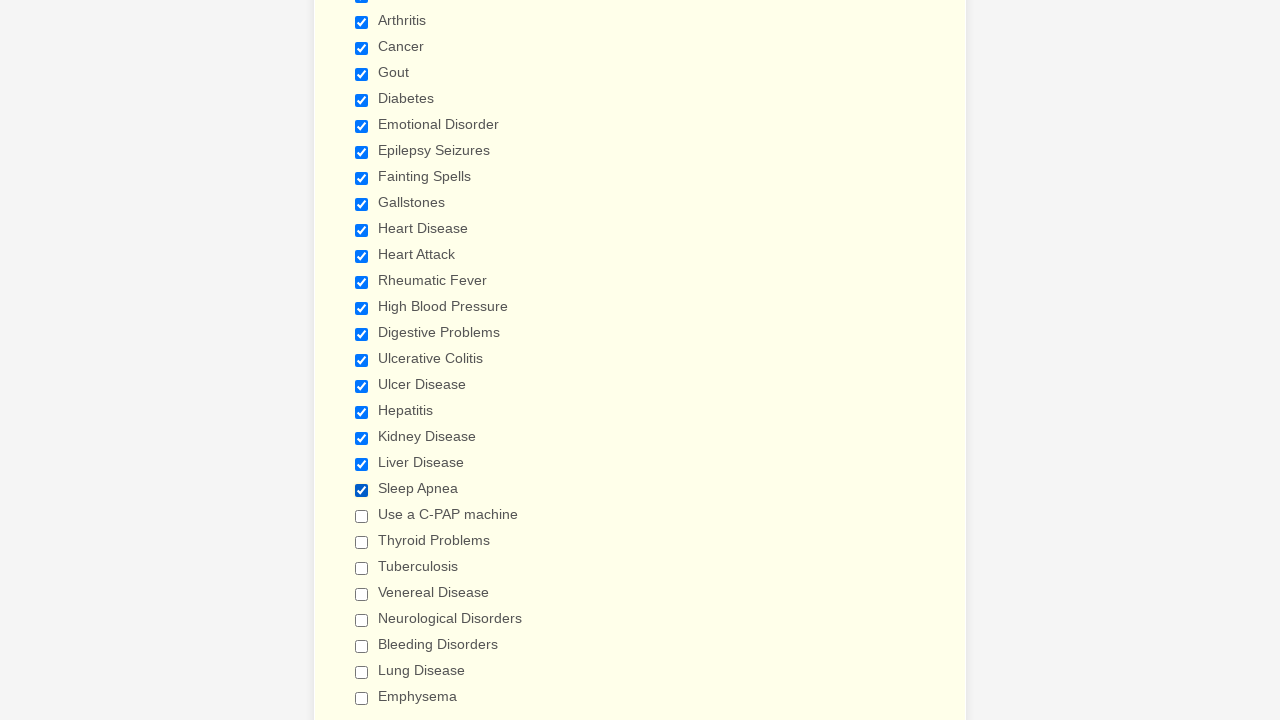

Clicked checkbox 21 to select it at (362, 516) on div.form-single-column input[type='checkbox'] >> nth=21
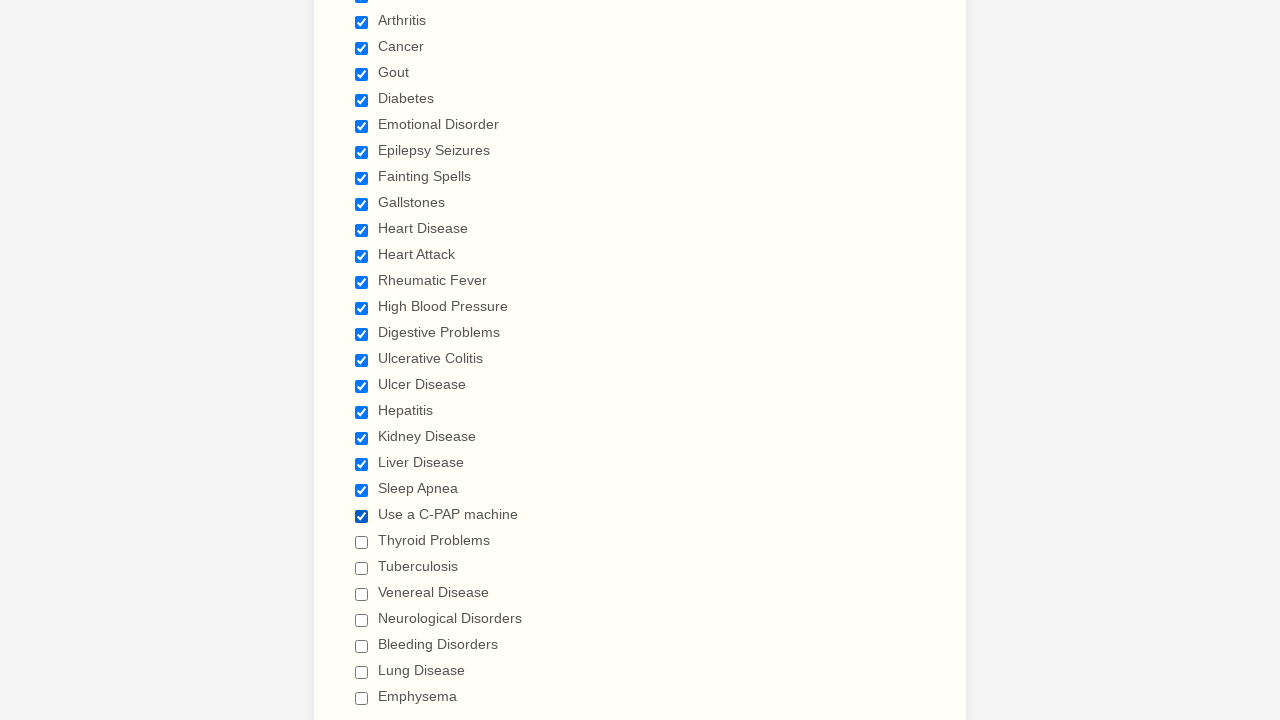

Clicked checkbox 22 to select it at (362, 542) on div.form-single-column input[type='checkbox'] >> nth=22
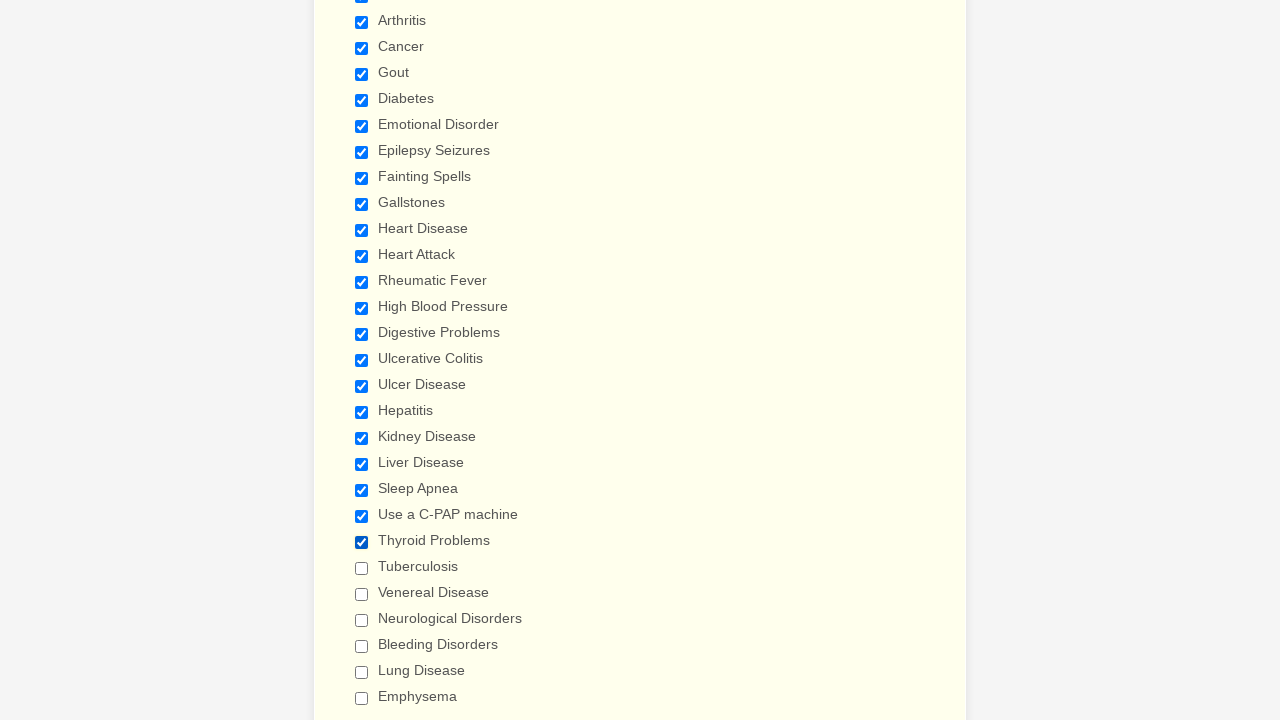

Clicked checkbox 23 to select it at (362, 568) on div.form-single-column input[type='checkbox'] >> nth=23
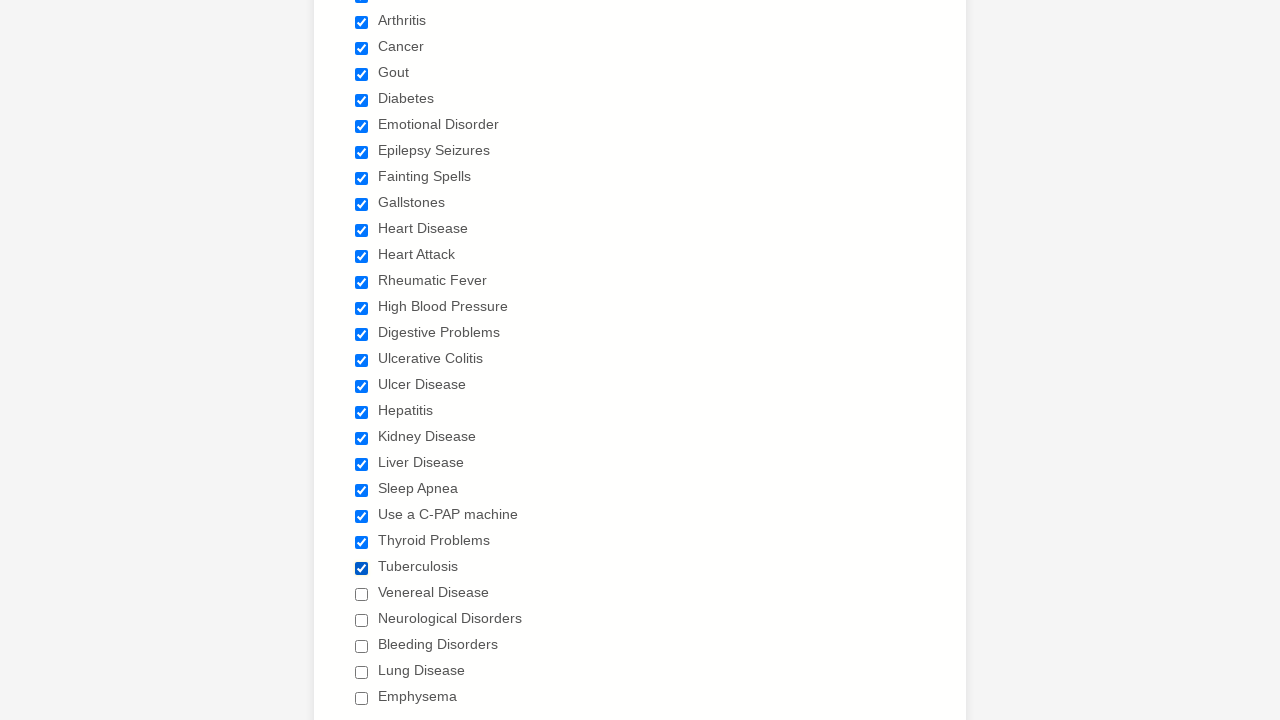

Clicked checkbox 24 to select it at (362, 594) on div.form-single-column input[type='checkbox'] >> nth=24
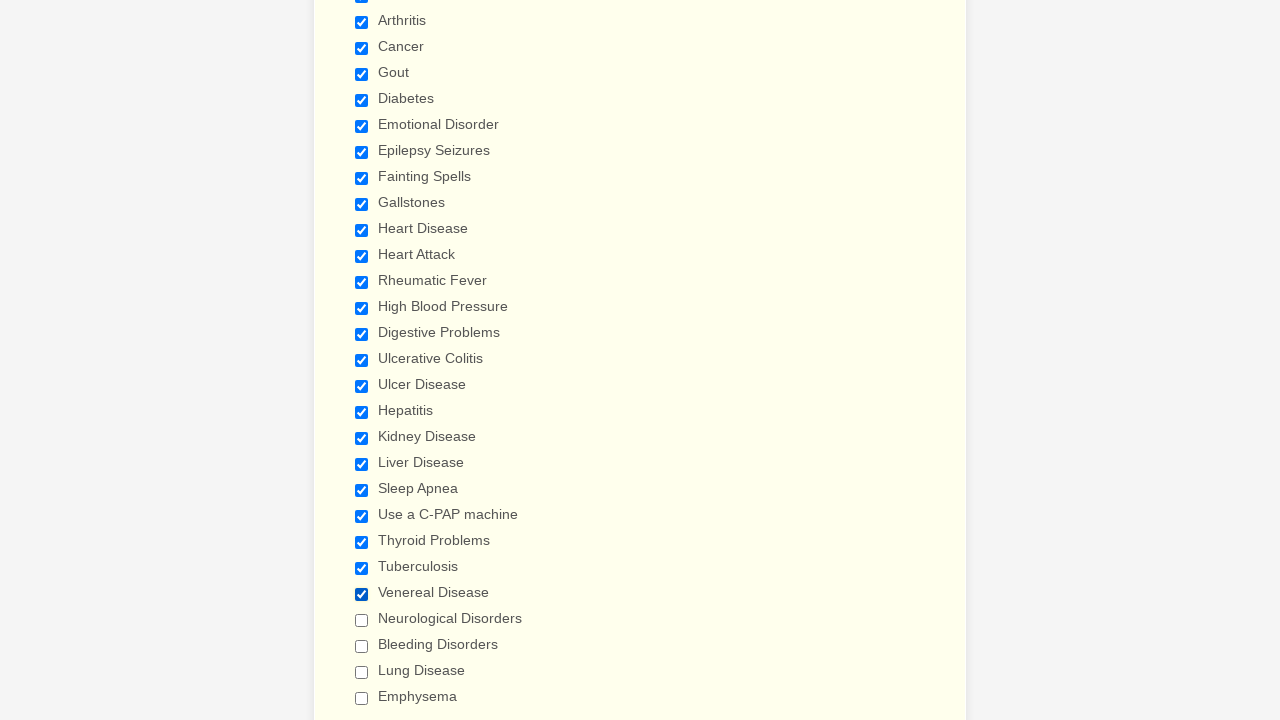

Clicked checkbox 25 to select it at (362, 620) on div.form-single-column input[type='checkbox'] >> nth=25
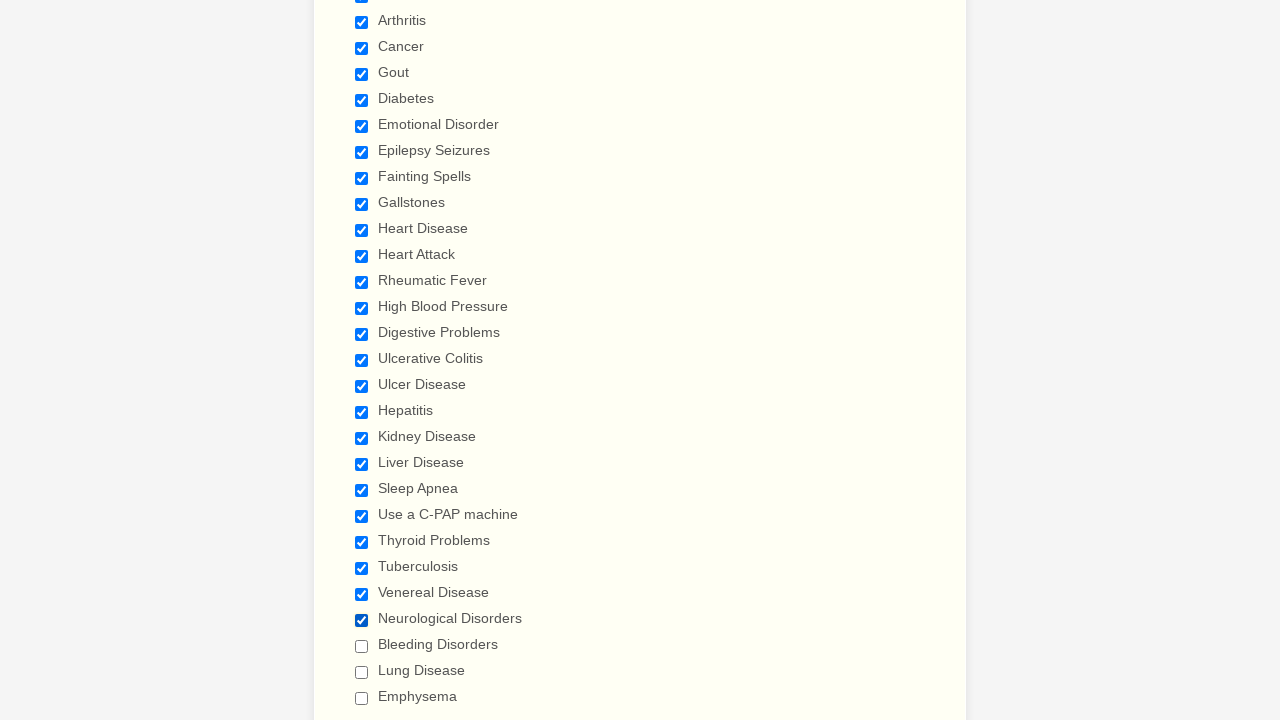

Clicked checkbox 26 to select it at (362, 646) on div.form-single-column input[type='checkbox'] >> nth=26
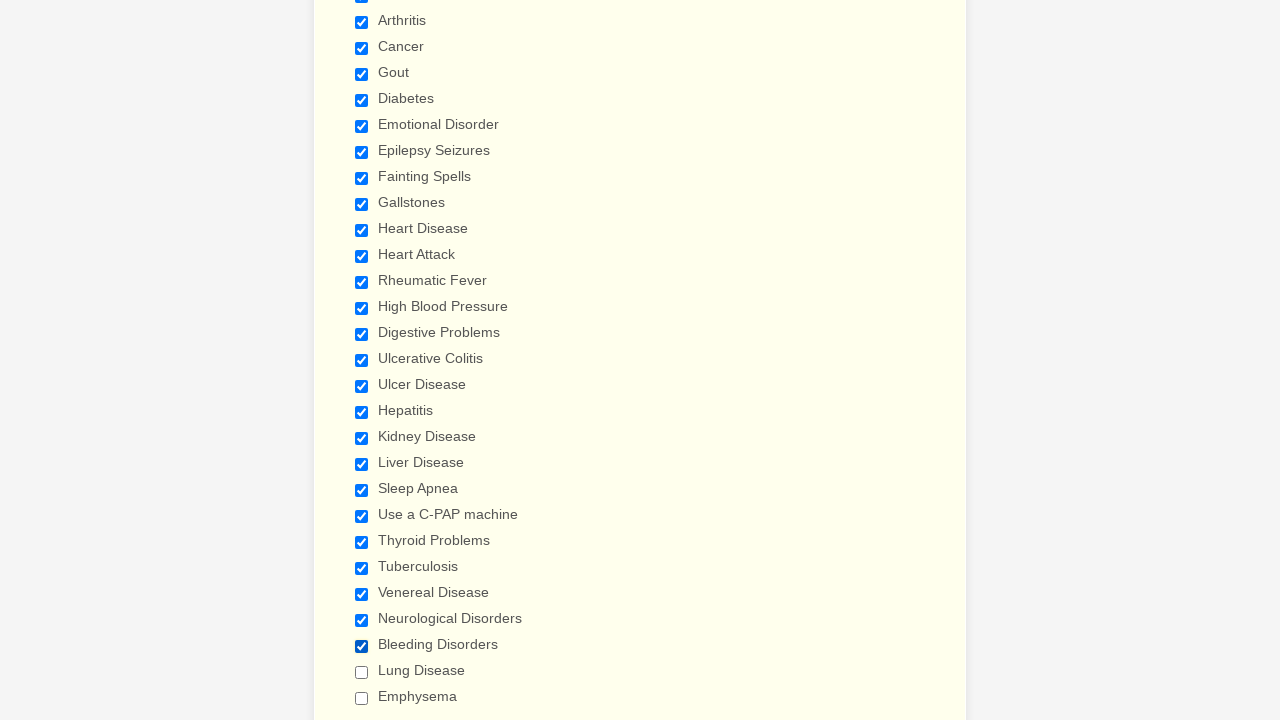

Clicked checkbox 27 to select it at (362, 672) on div.form-single-column input[type='checkbox'] >> nth=27
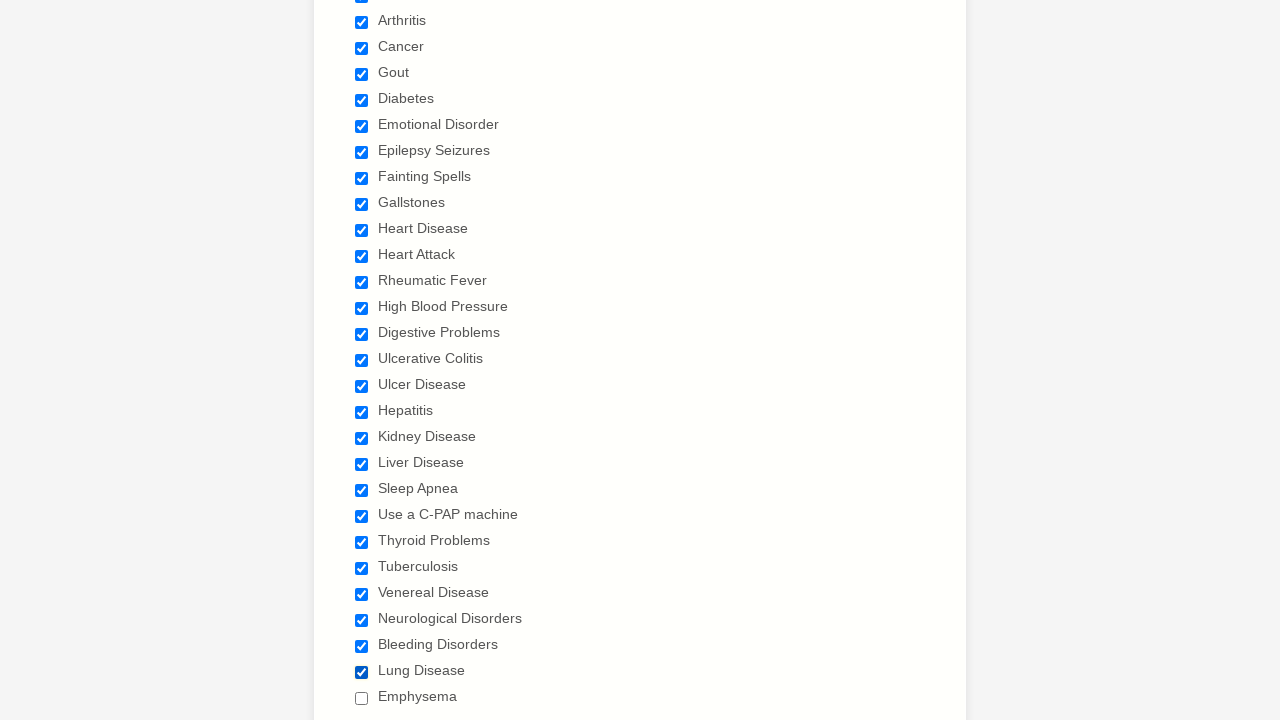

Clicked checkbox 28 to select it at (362, 698) on div.form-single-column input[type='checkbox'] >> nth=28
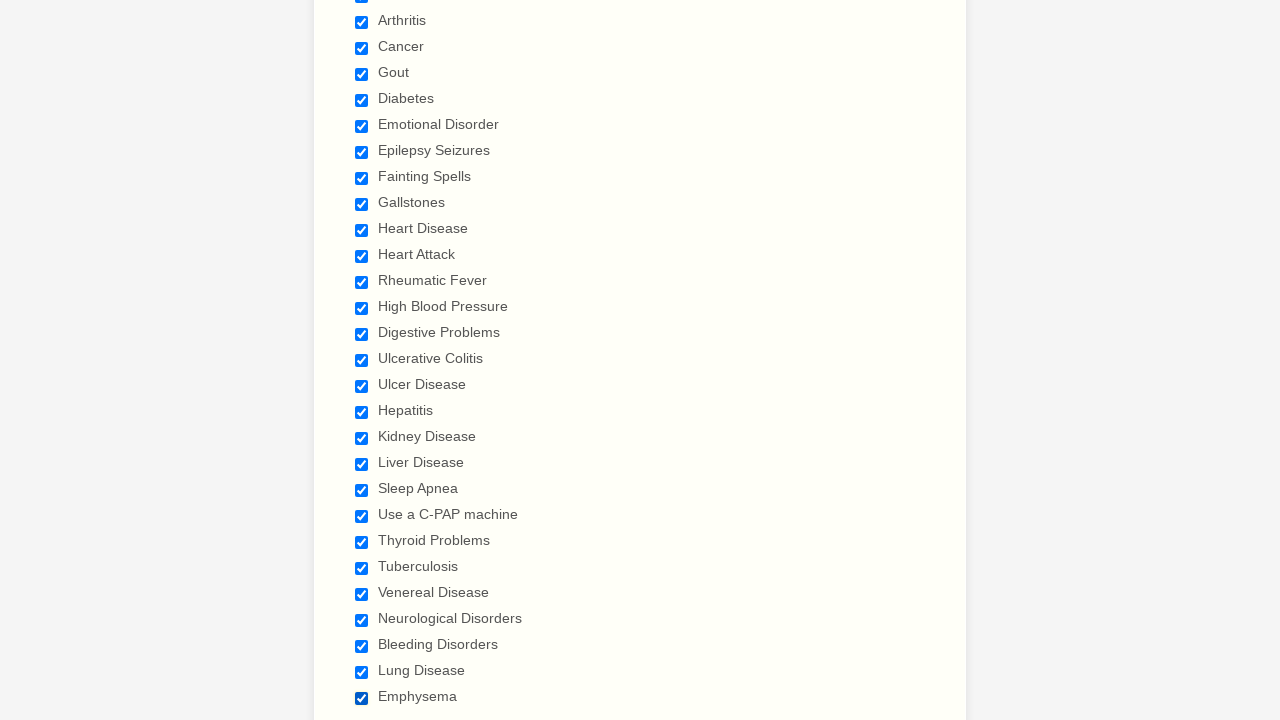

Verified all checkboxes are selected
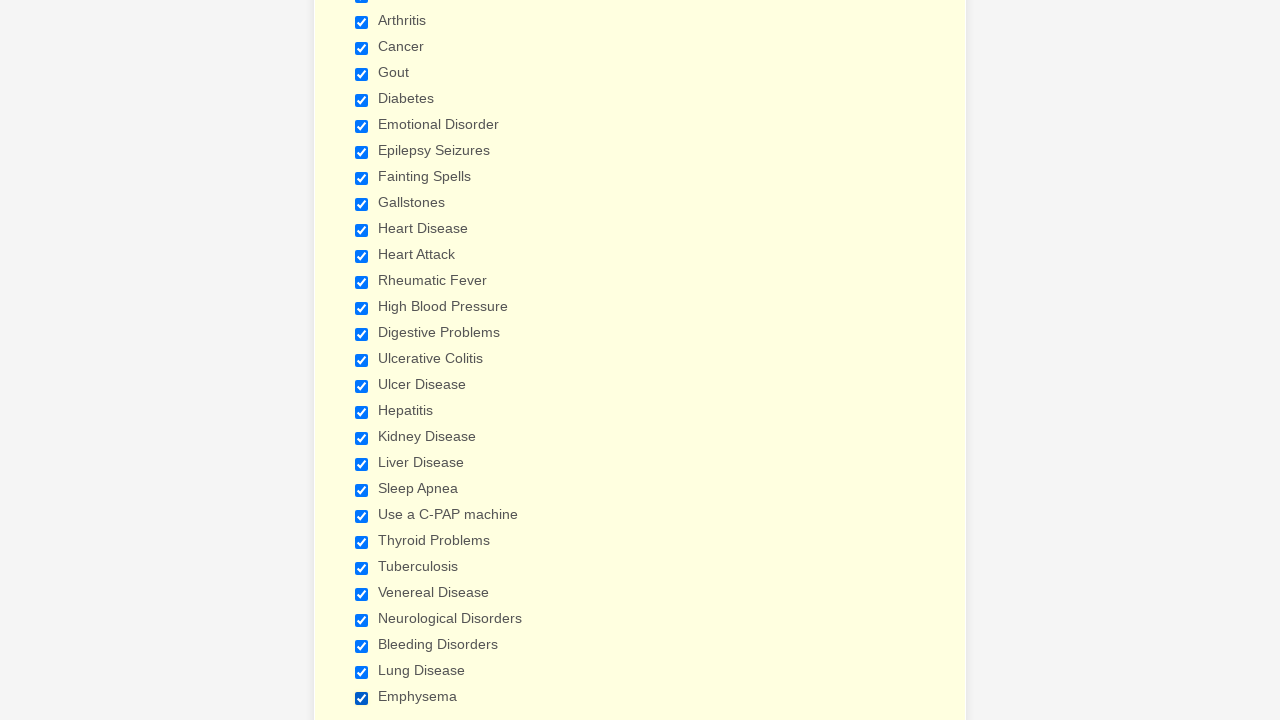

Refreshed the page to clear all selections
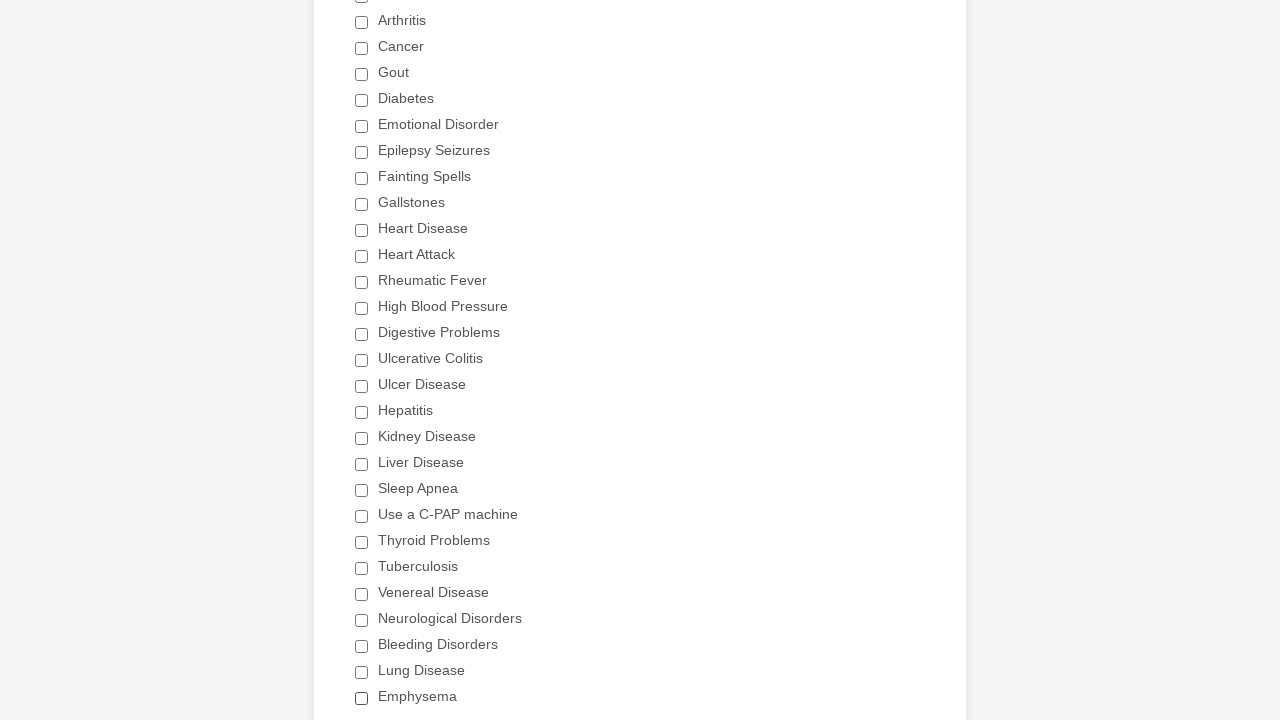

Re-located all checkboxes after page refresh
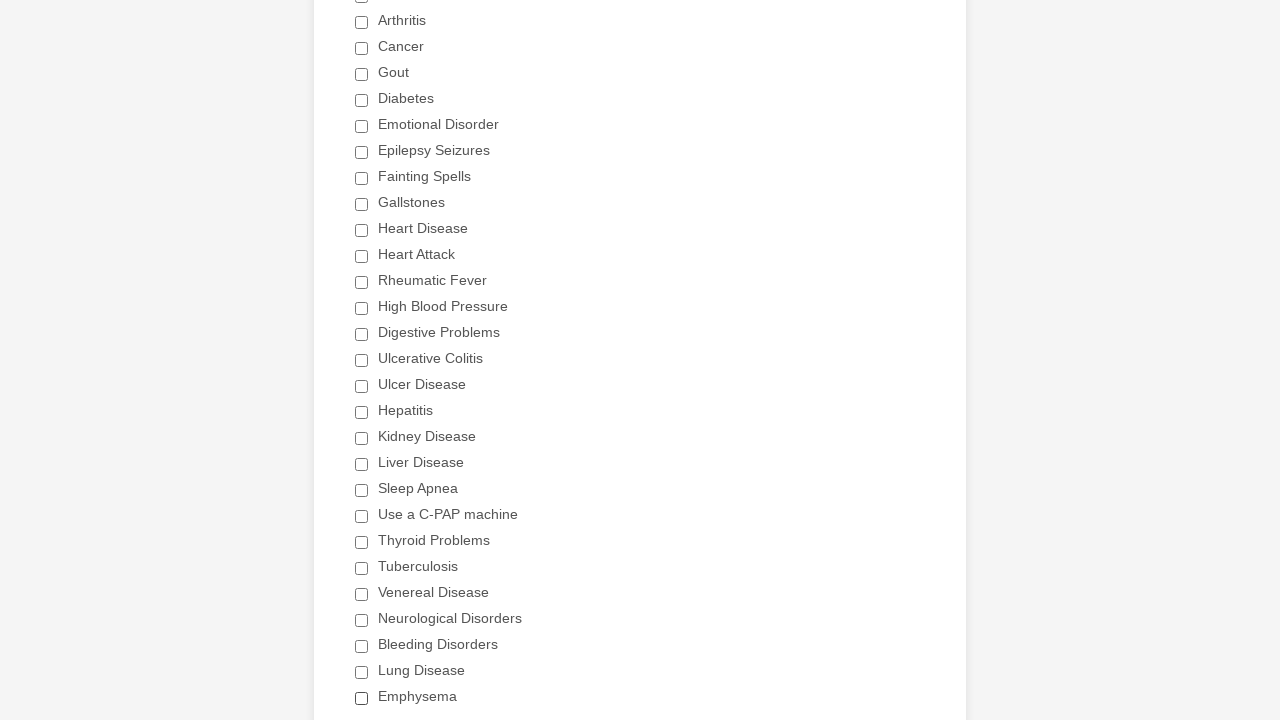

Clicked Heart Attack checkbox to select it at (362, 256) on div.form-single-column input[type='checkbox'] >> nth=11
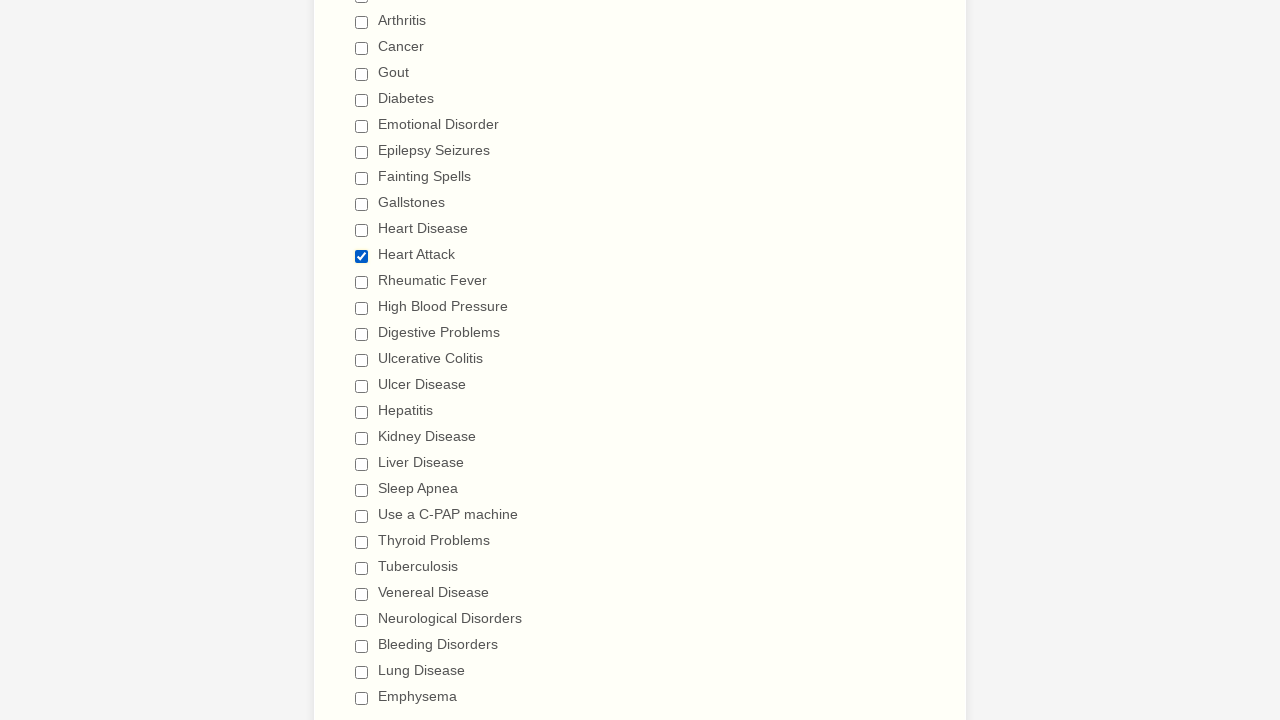

Verified only Heart Attack checkbox is selected
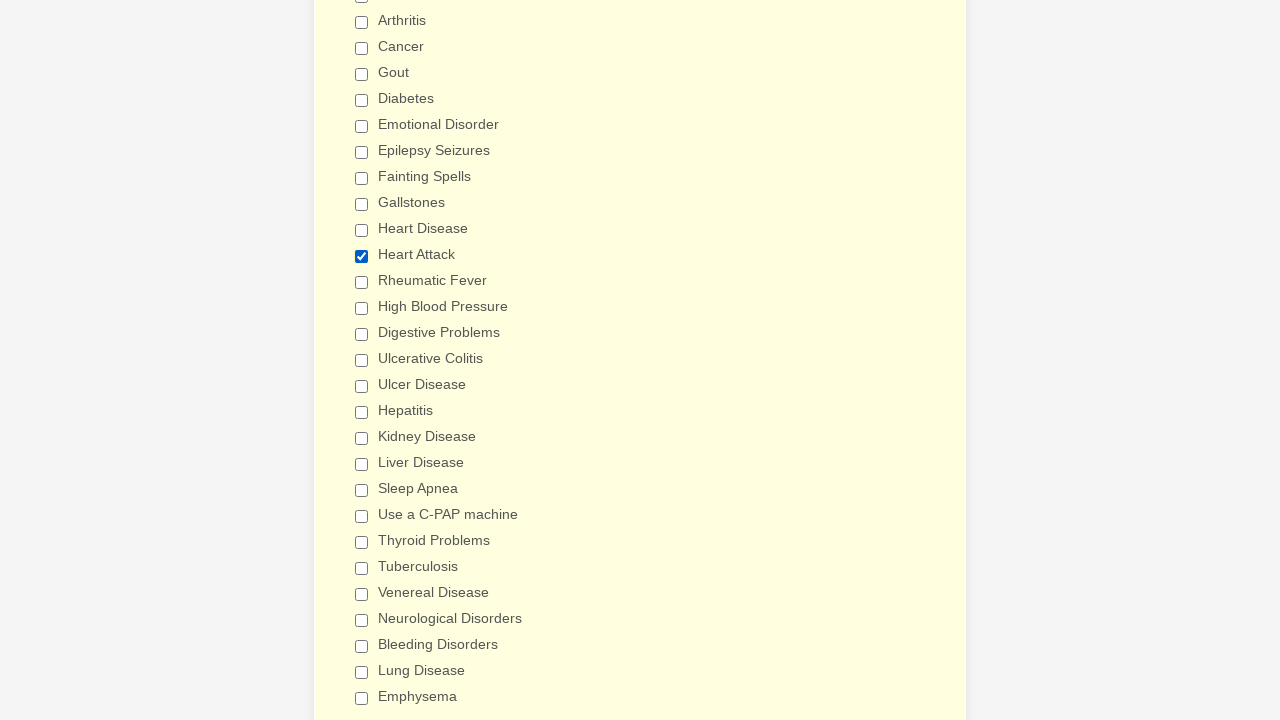

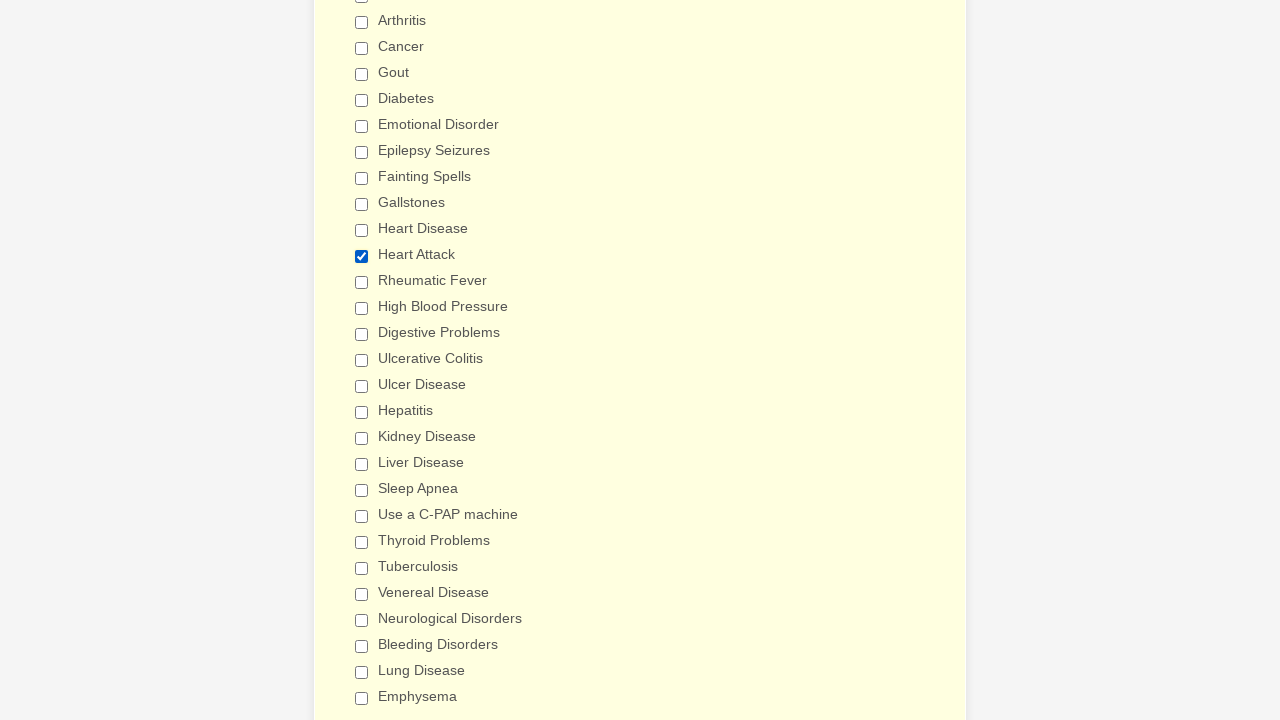